Tests editing a todo item by double-clicking to enter edit mode, changing the text, and pressing Enter

Starting URL: https://demo.playwright.dev/todomvc

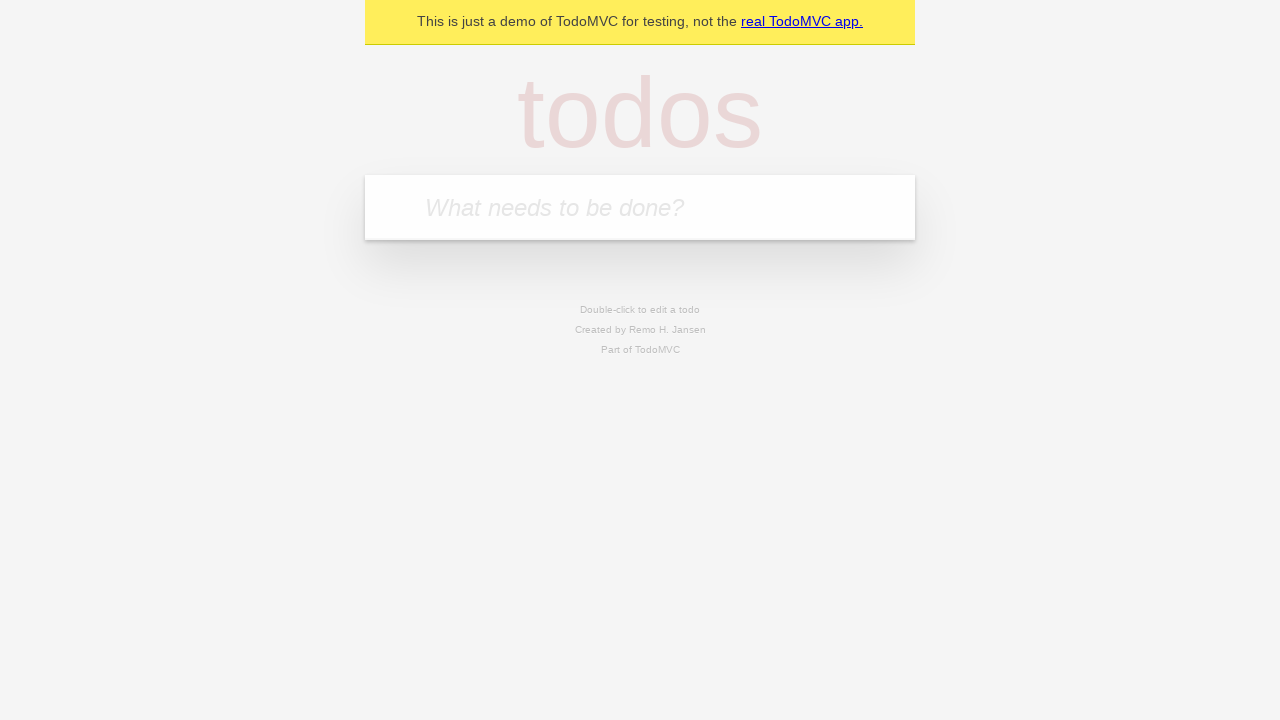

Filled todo input with 'buy some cheese' on internal:attr=[placeholder="What needs to be done?"i]
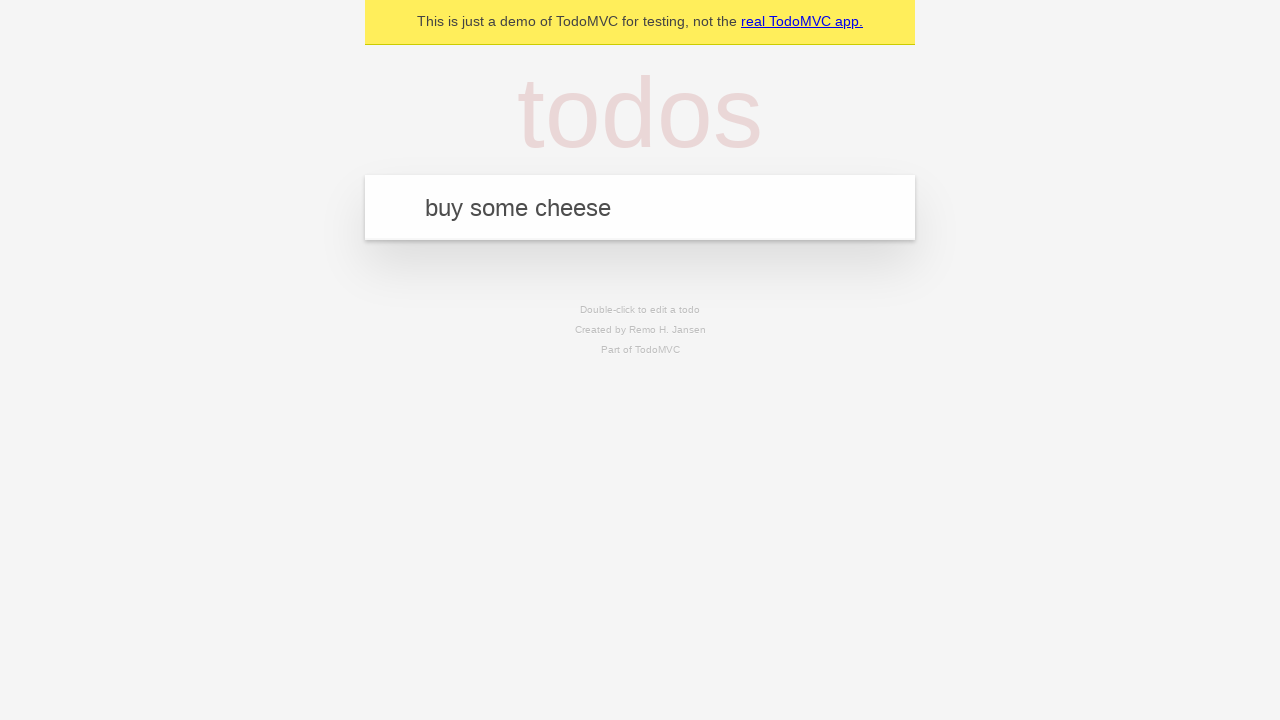

Pressed Enter to add first todo on internal:attr=[placeholder="What needs to be done?"i]
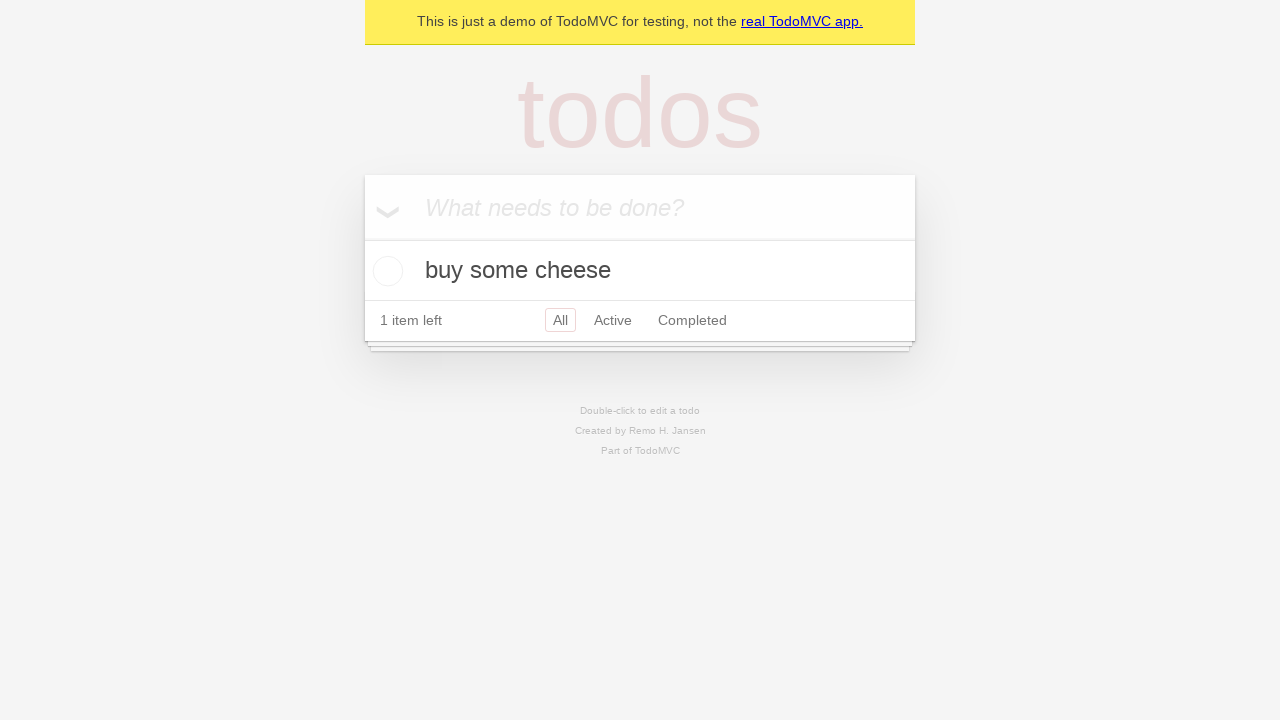

Filled todo input with 'feed the cat' on internal:attr=[placeholder="What needs to be done?"i]
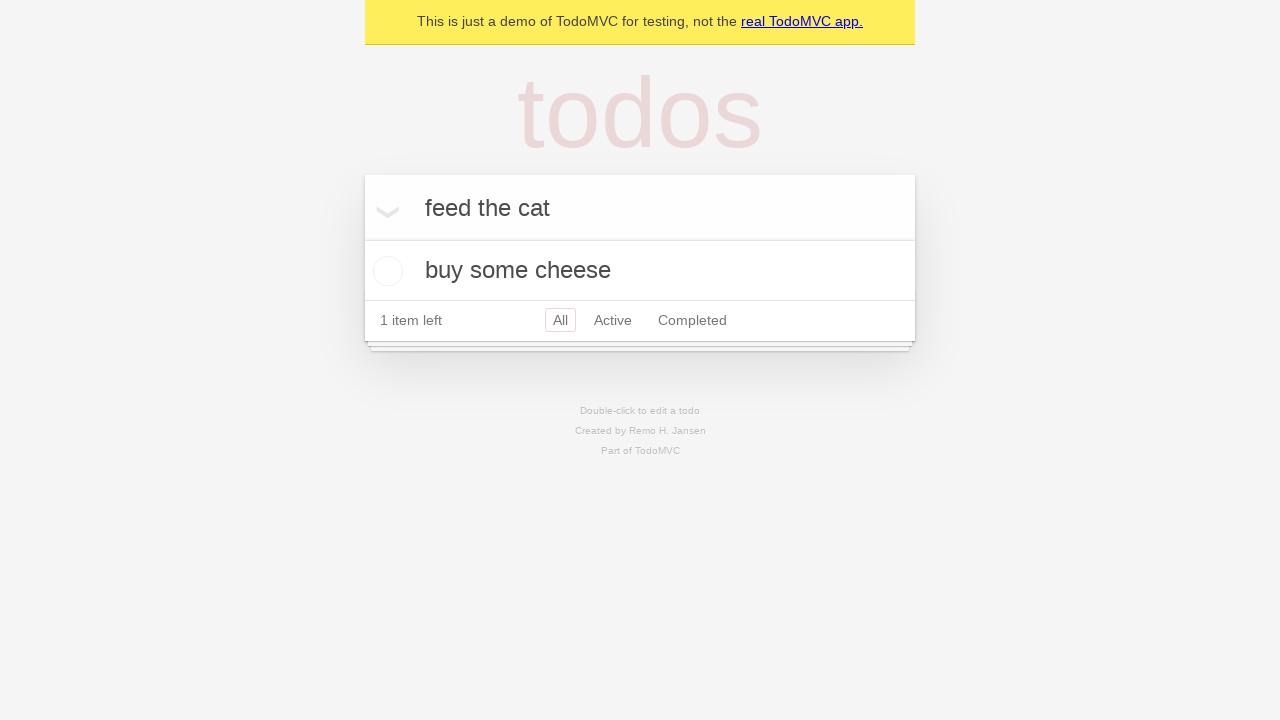

Pressed Enter to add second todo on internal:attr=[placeholder="What needs to be done?"i]
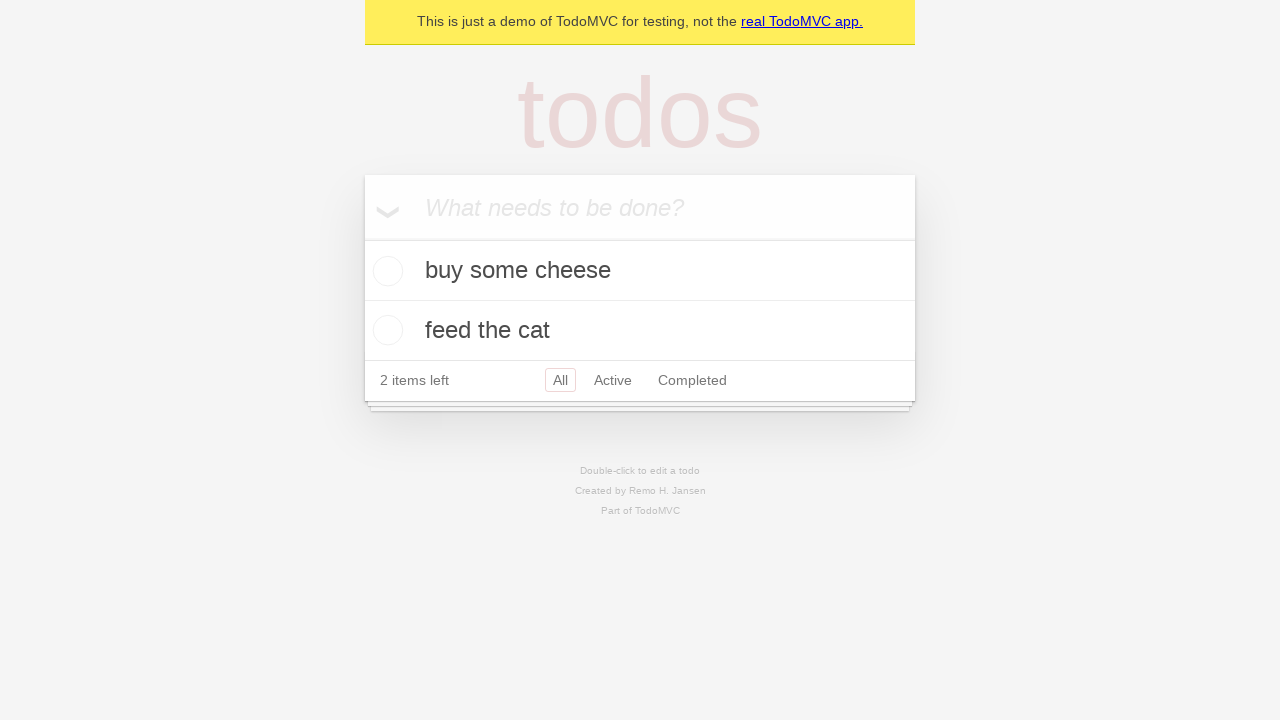

Filled todo input with 'book a doctors appointment' on internal:attr=[placeholder="What needs to be done?"i]
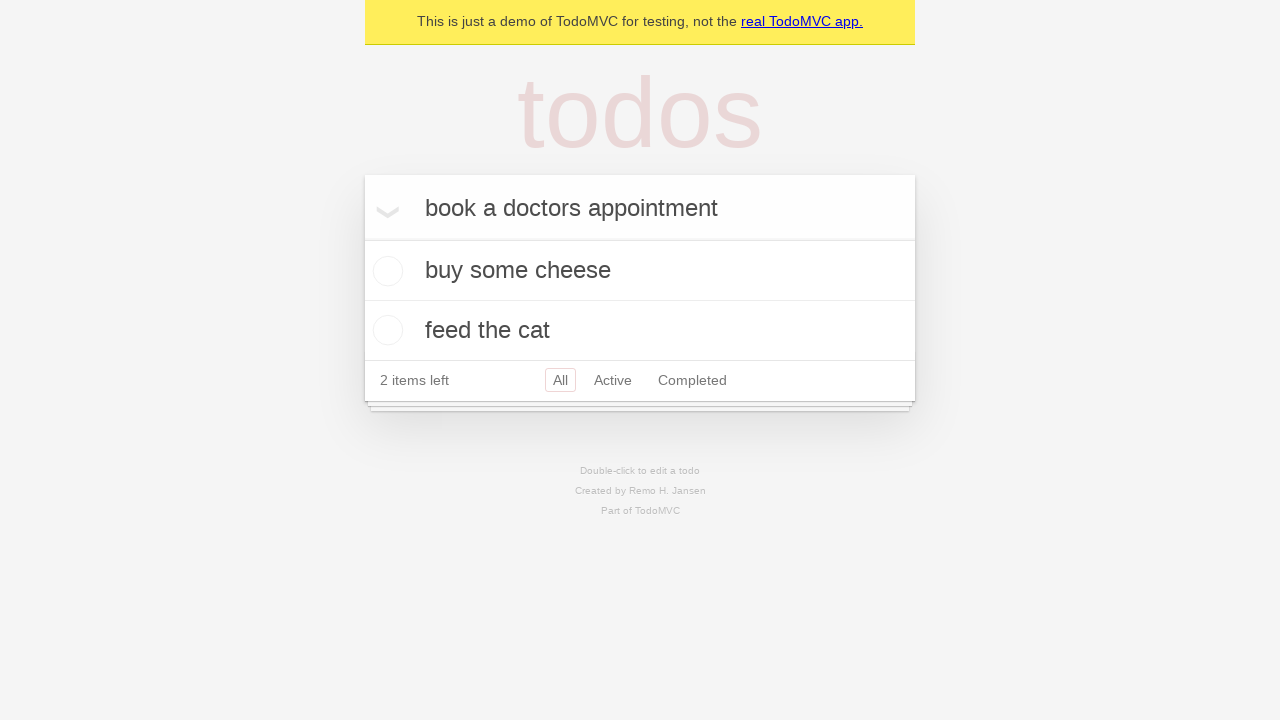

Pressed Enter to add third todo on internal:attr=[placeholder="What needs to be done?"i]
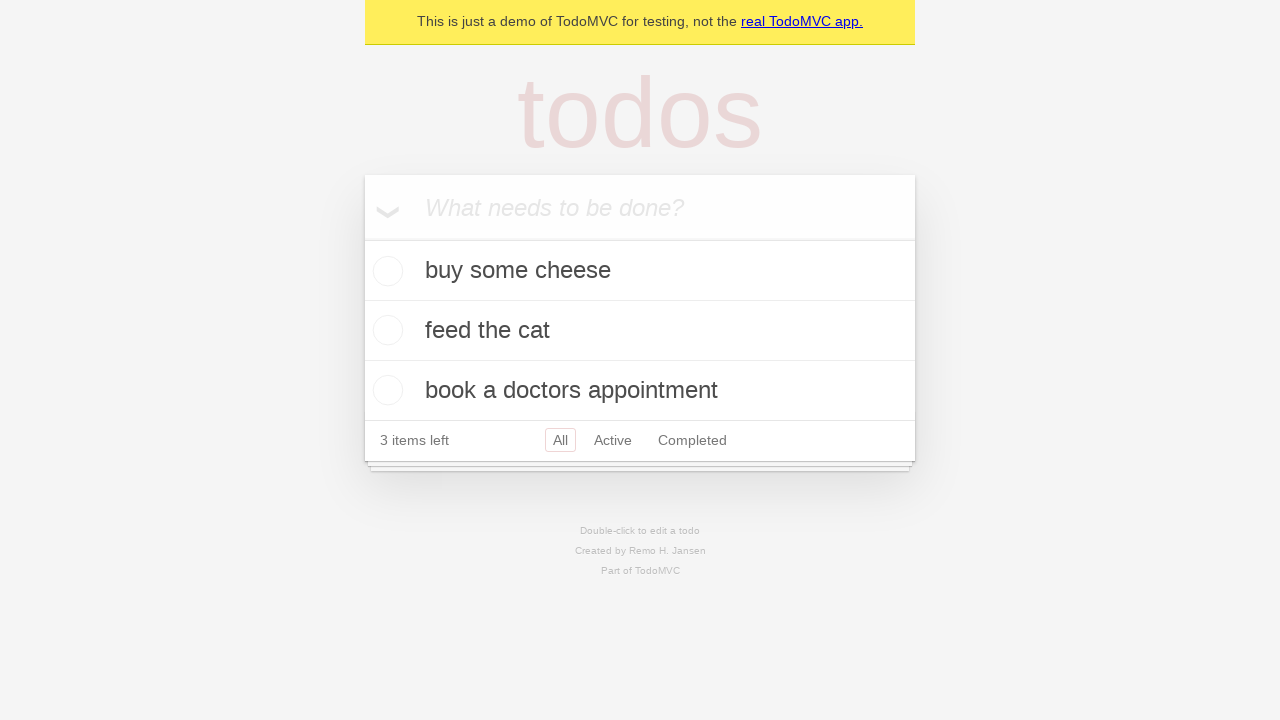

Double-clicked second todo item to enter edit mode at (640, 331) on internal:testid=[data-testid="todo-item"s] >> nth=1
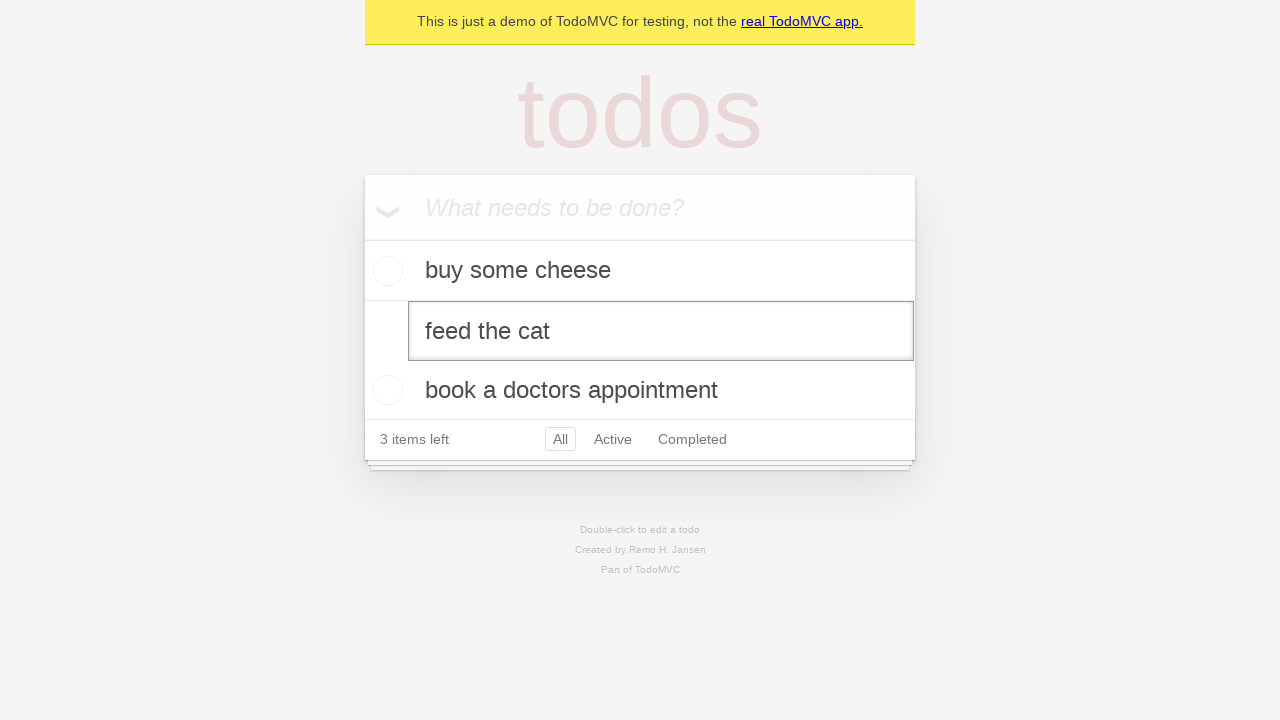

Filled edit field with 'buy some sausages' on internal:testid=[data-testid="todo-item"s] >> nth=1 >> internal:role=textbox[nam
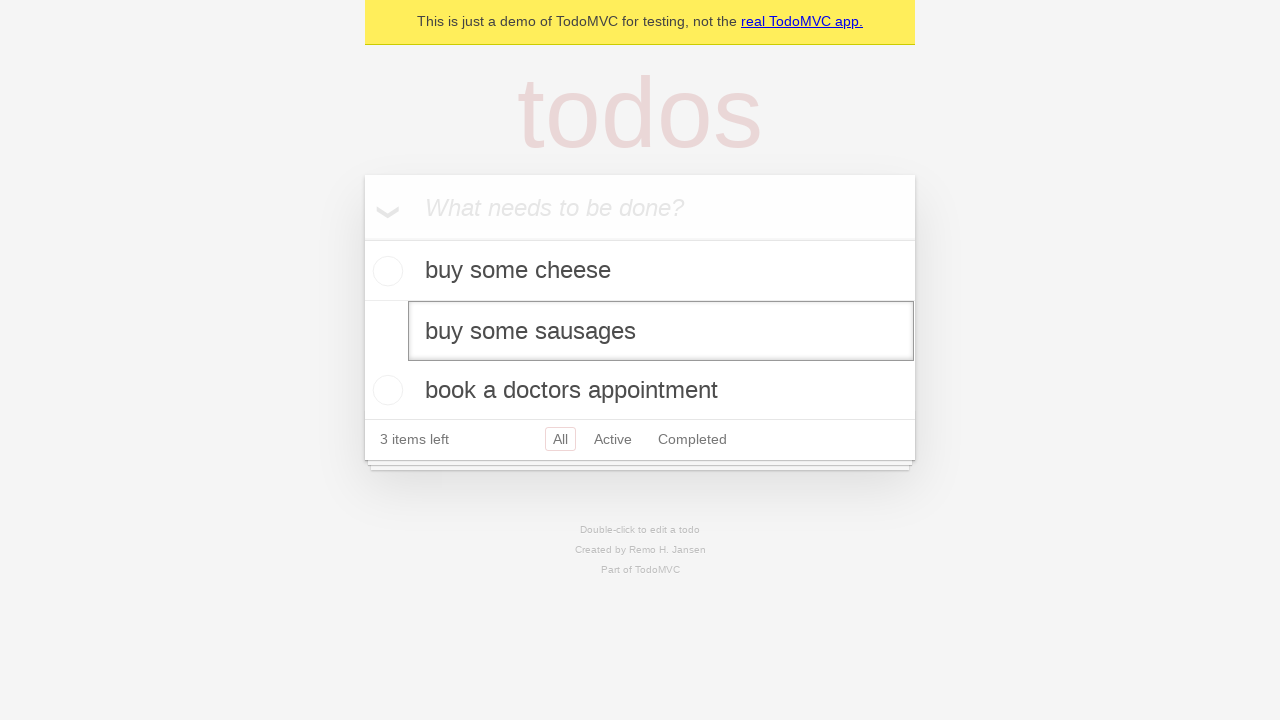

Pressed Enter to save edited todo item on internal:testid=[data-testid="todo-item"s] >> nth=1 >> internal:role=textbox[nam
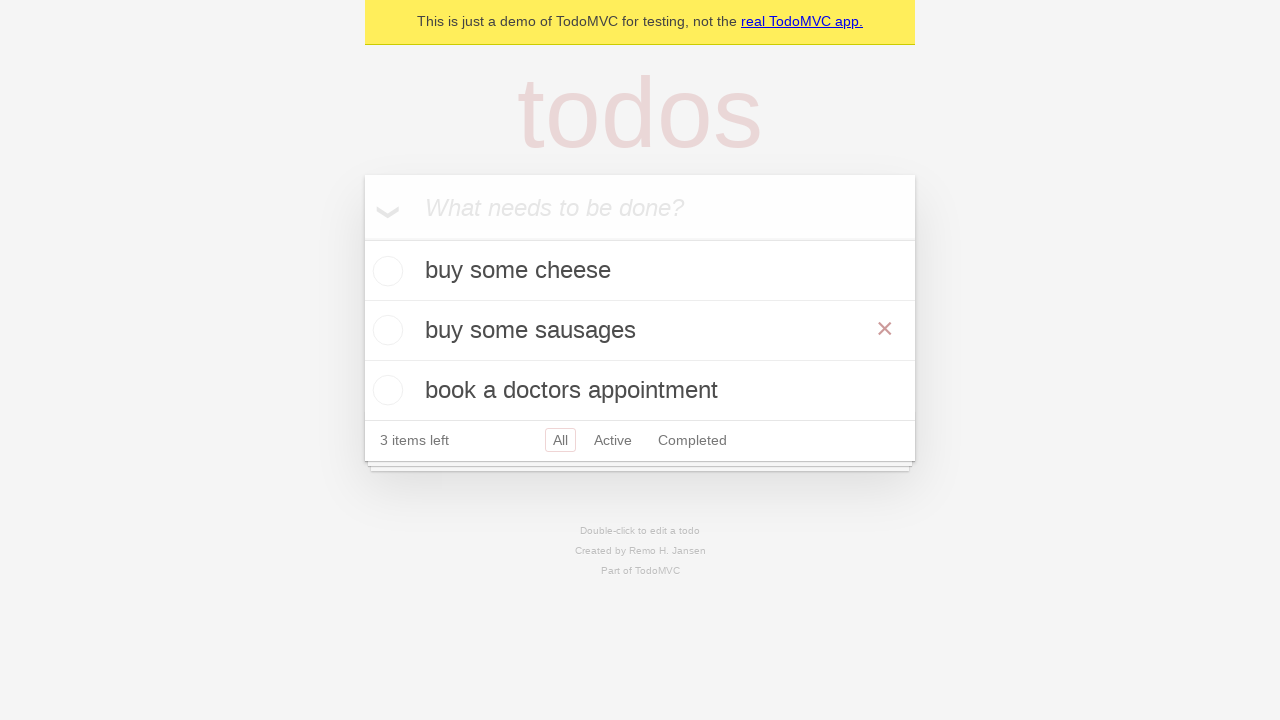

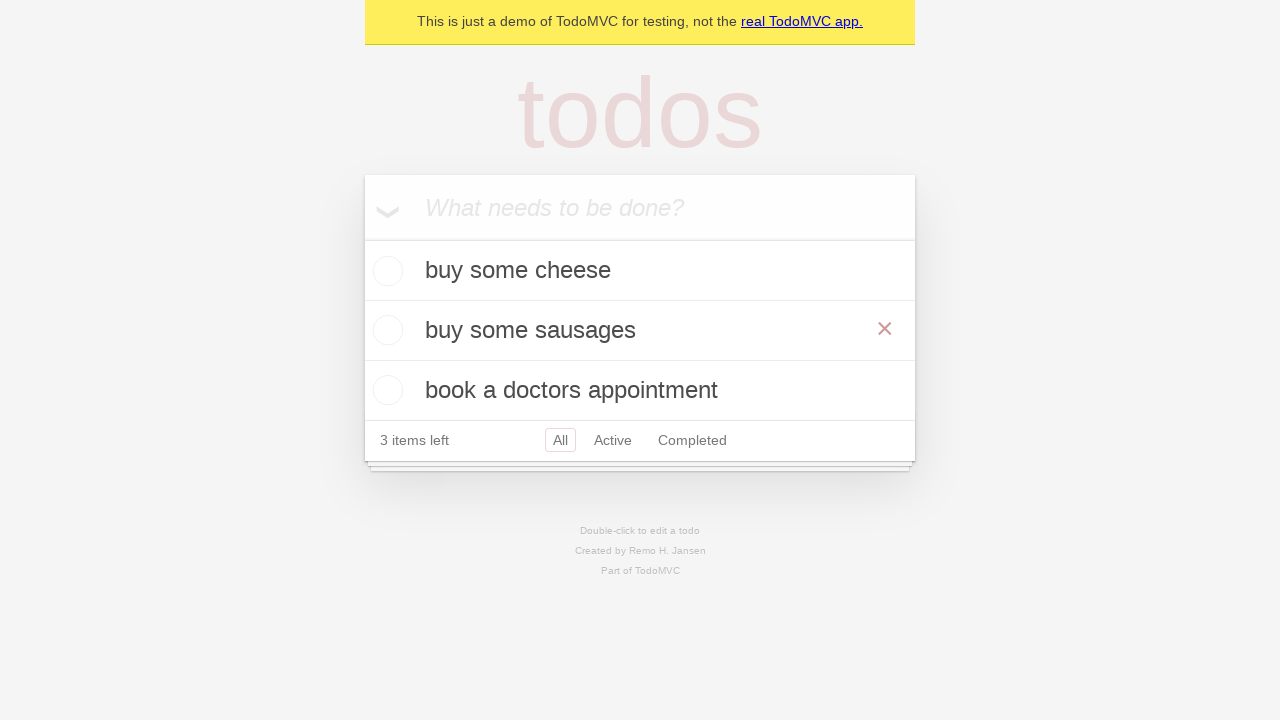